Navigates to Flipkart homepage to verify the page loads successfully

Starting URL: https://www.flipkart.com/

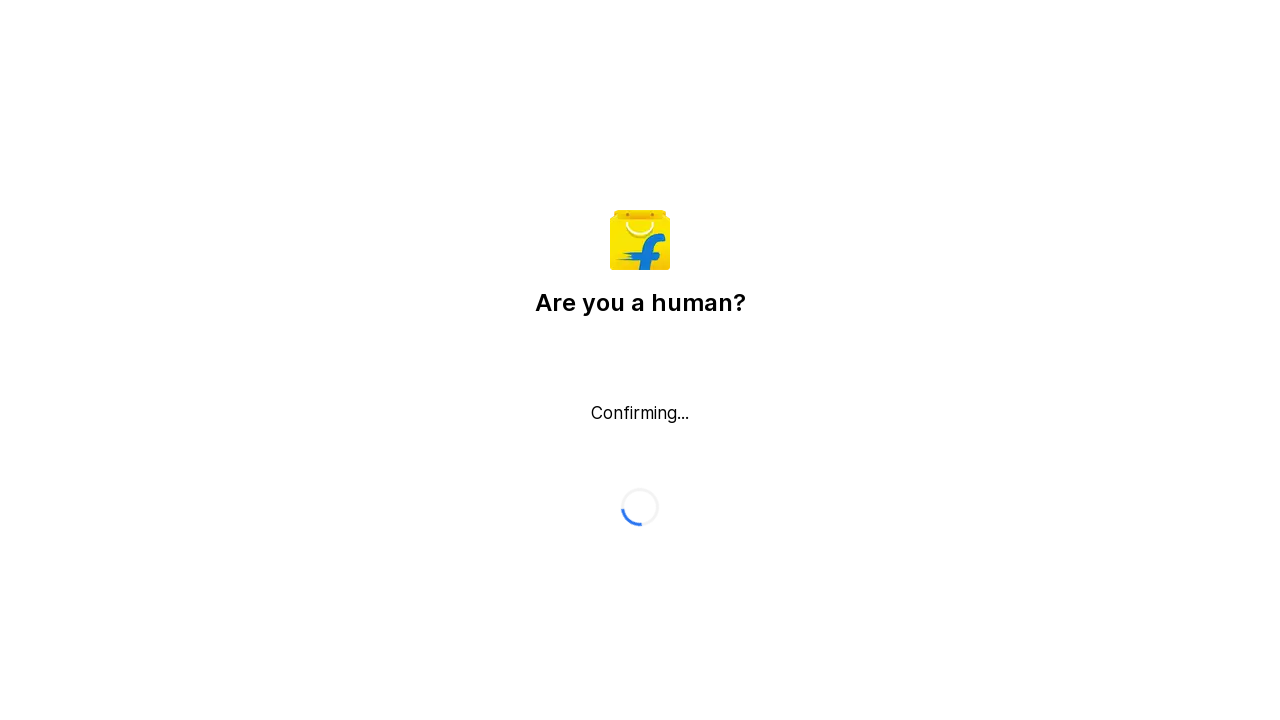

Navigated to Flipkart homepage and waited for DOM content to load
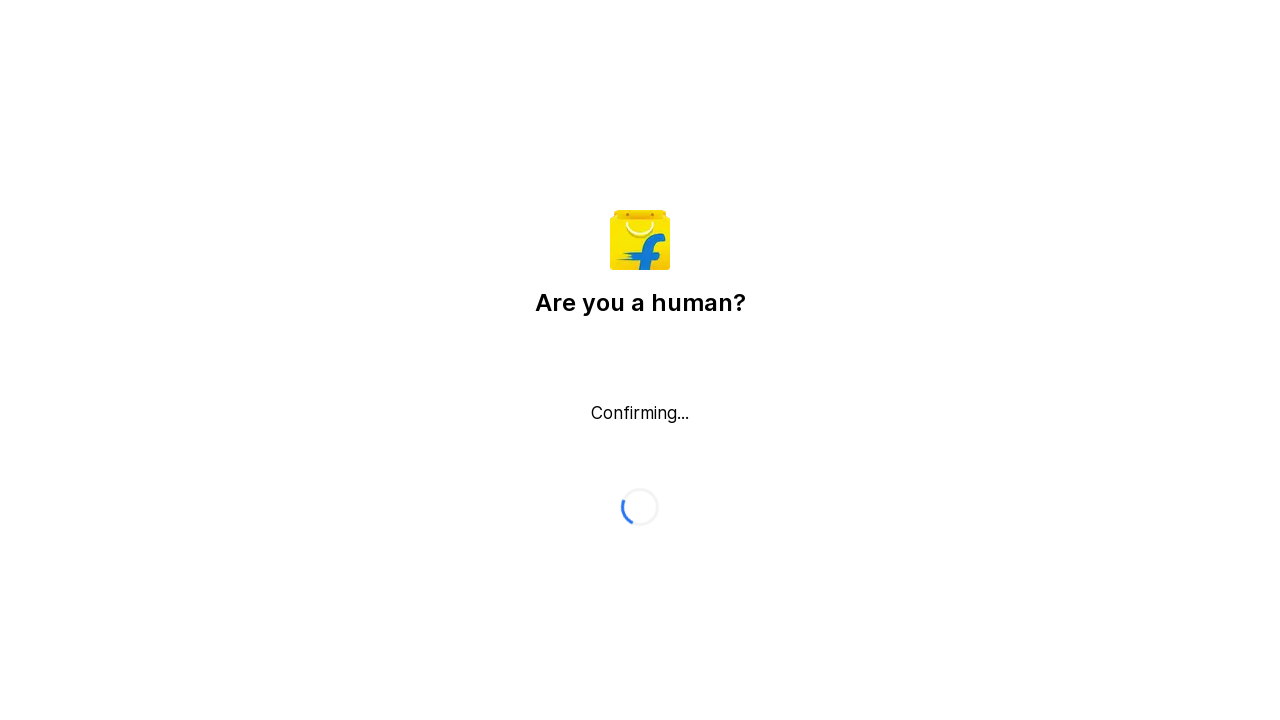

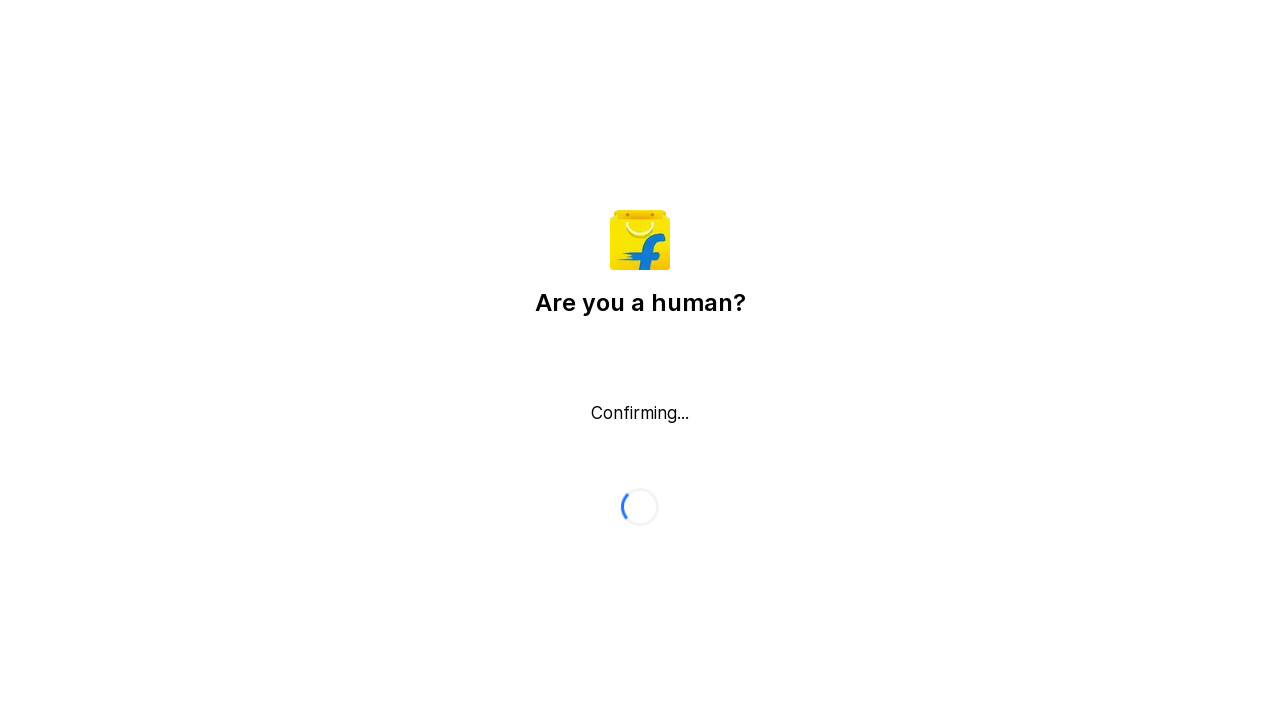